Navigates to OpenCart login page and verifies that the logo image is displayed on the page

Starting URL: https://naveenautomationlabs.com/opencart/index.php?route=account/login

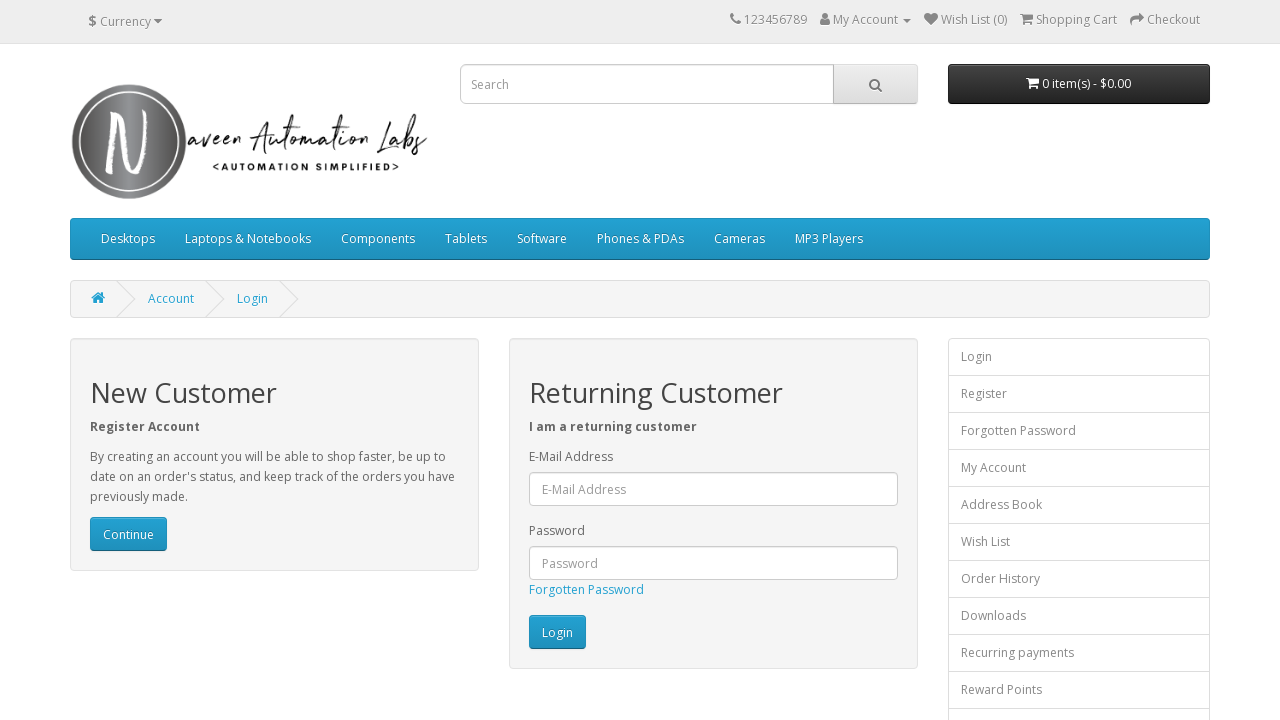

Navigated to OpenCart login page
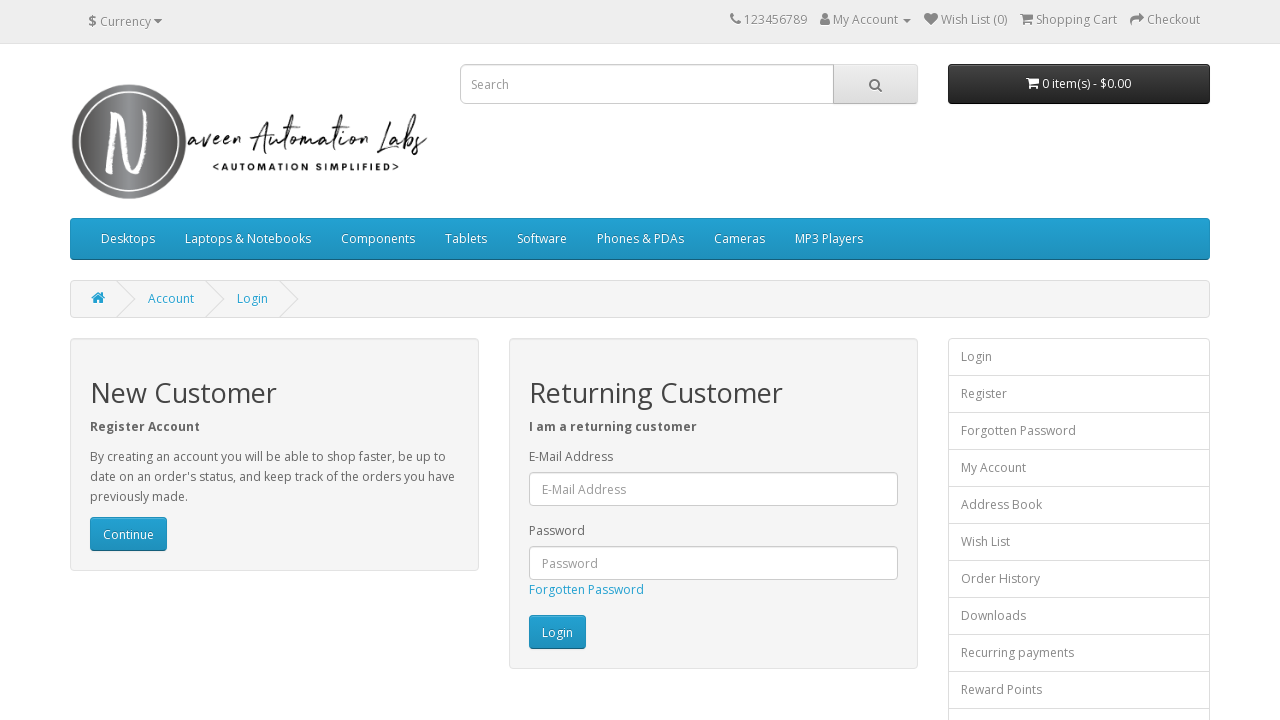

Located logo image element with class .img-responsive
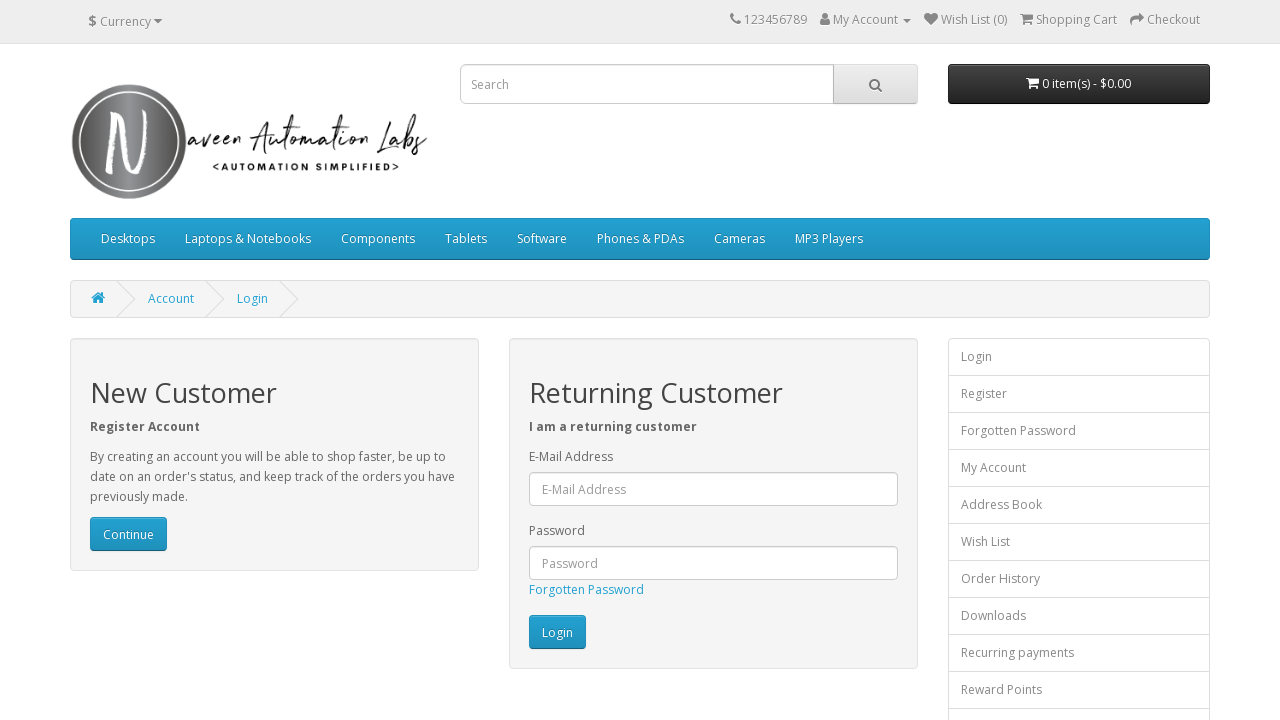

Logo image is visible on the page
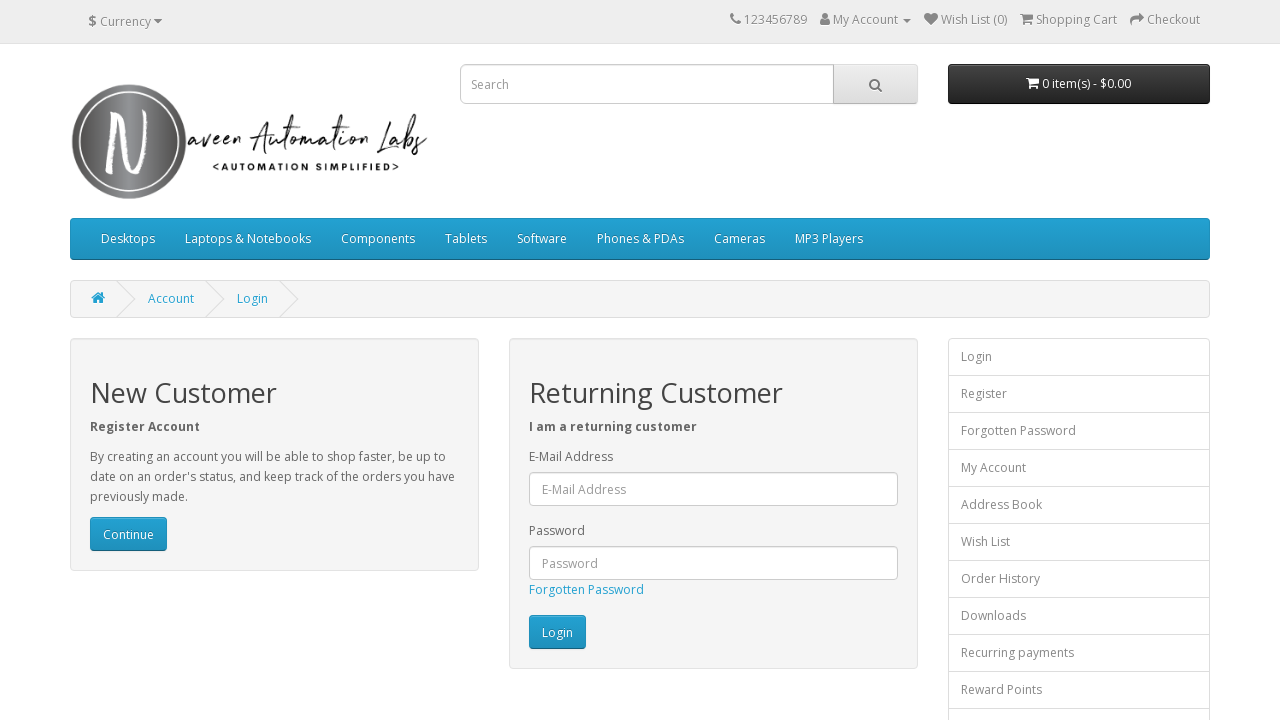

Located element with invalid class .img-responsive1
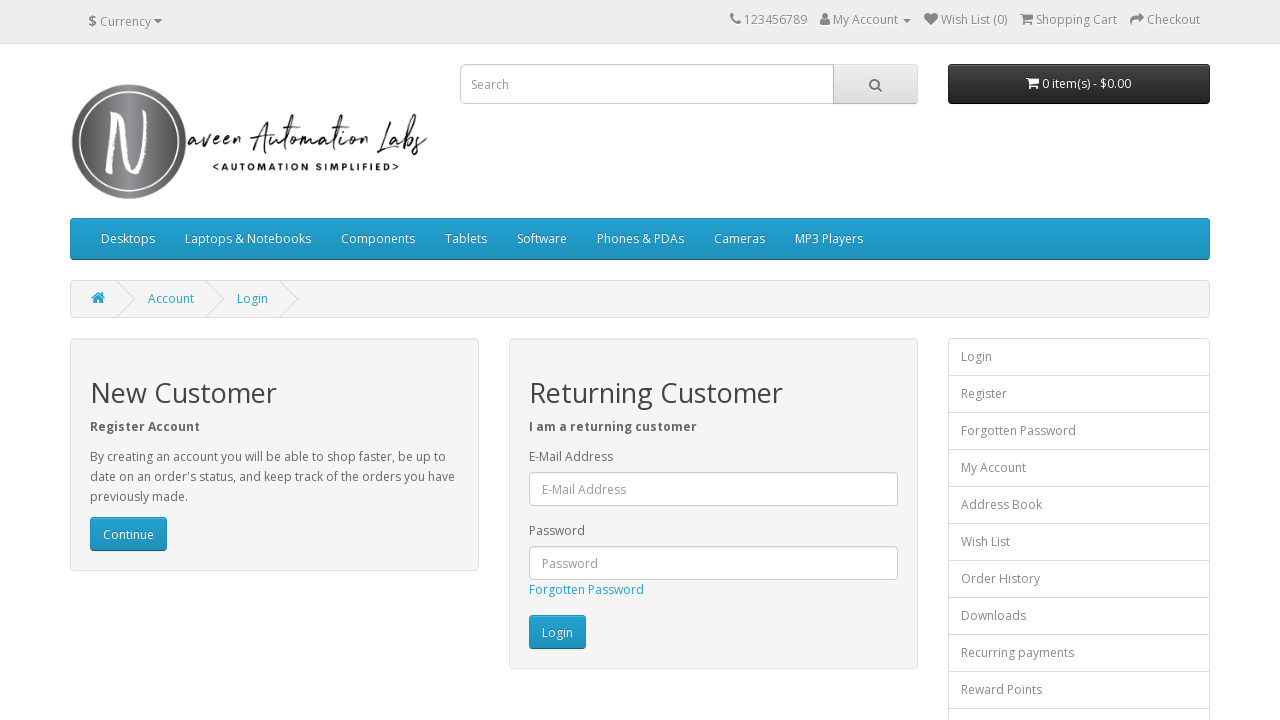

Invalid element class .img-responsive1 is not visible
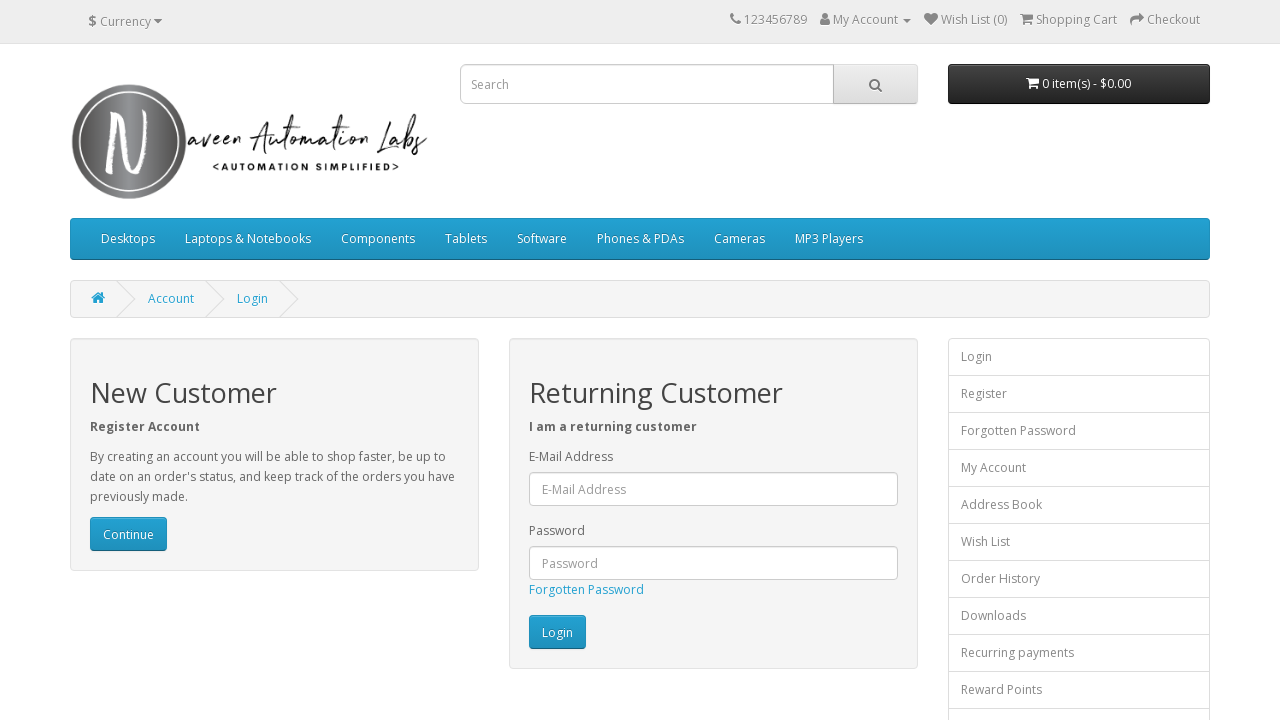

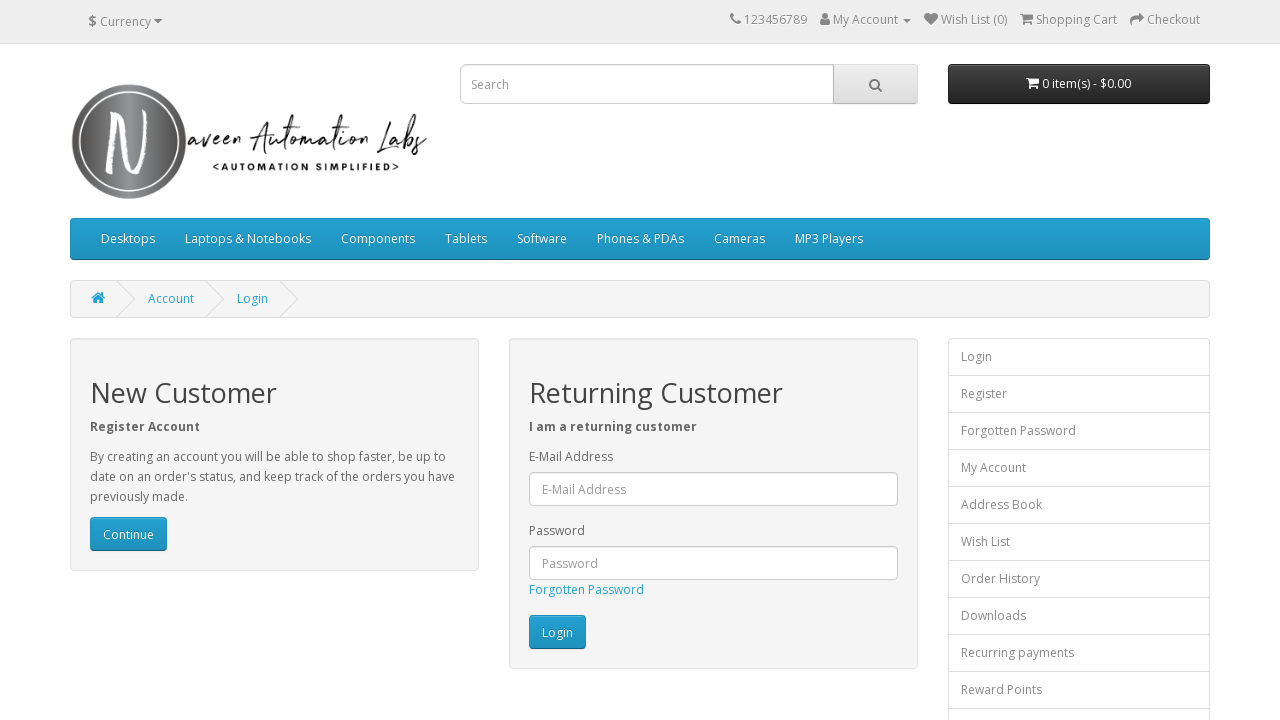